Tests that the TodoMVC app persists its data by creating two todo items, marking one as completed, and verifying the state persists after a page reload.

Starting URL: https://demo.playwright.dev/todomvc

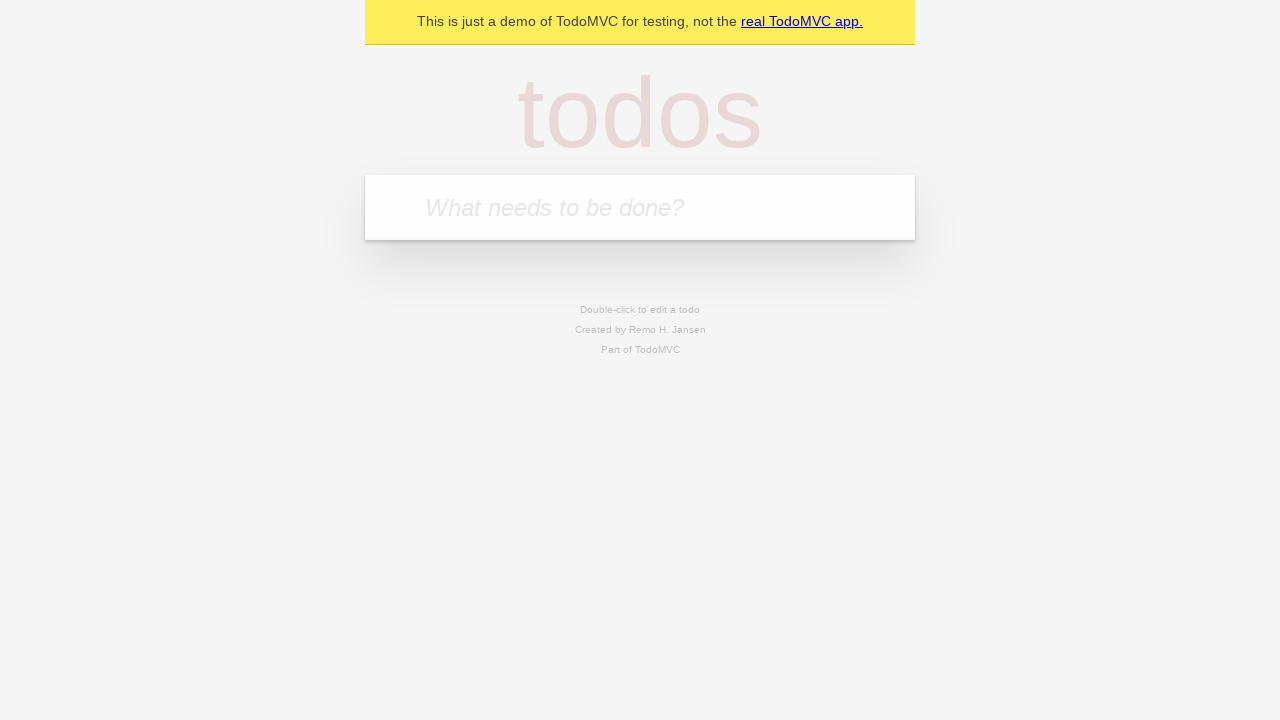

Filled new todo input with 'Buy groceries' on .new-todo
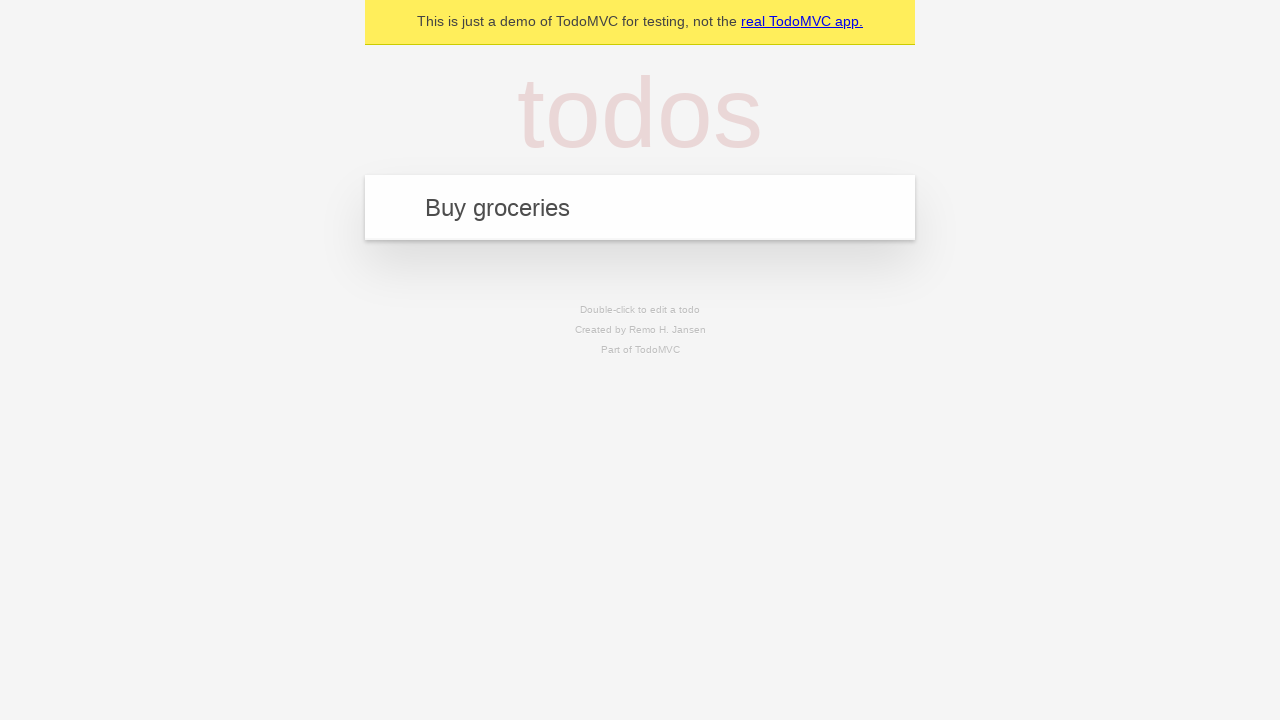

Pressed Enter to add first todo item on .new-todo
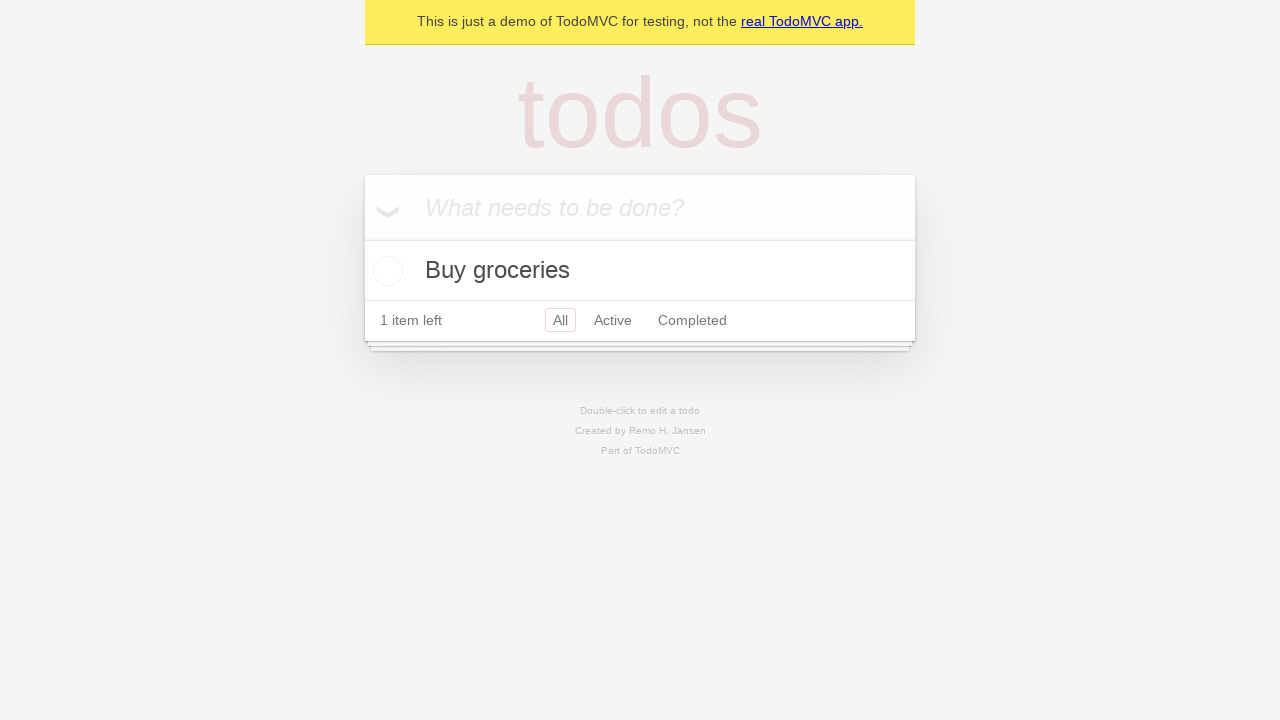

Filled new todo input with 'Walk the dog' on .new-todo
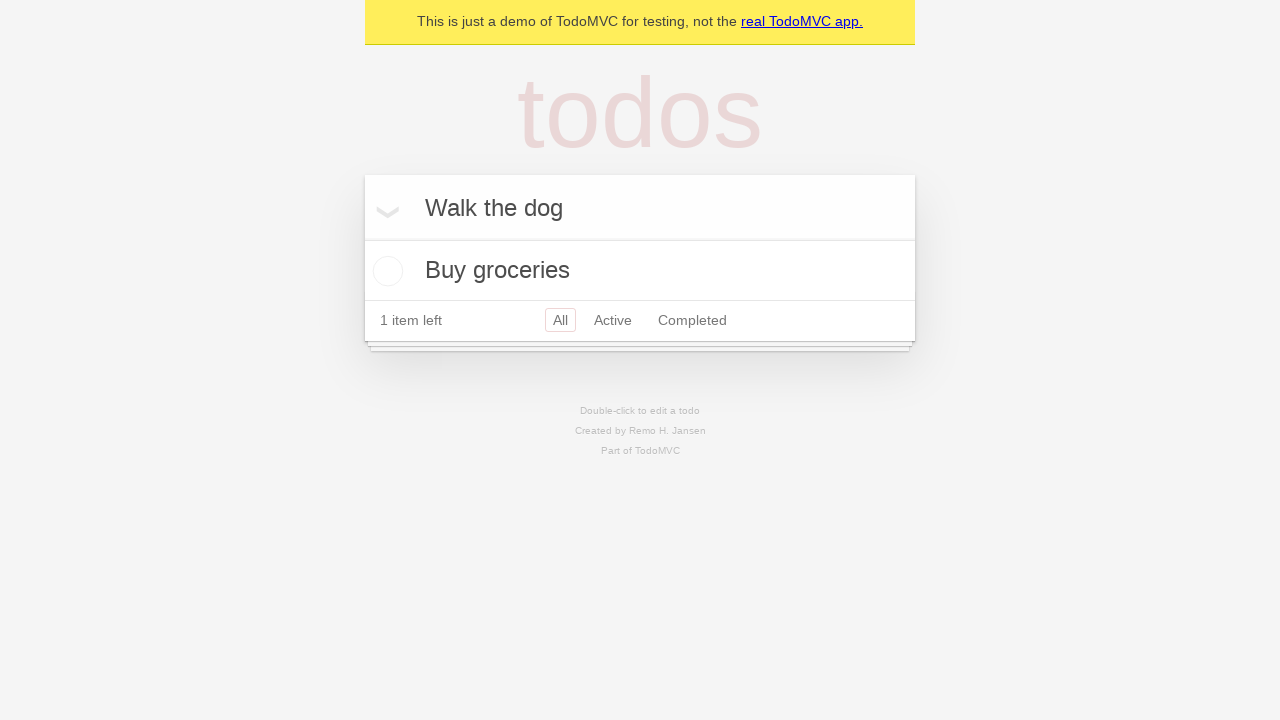

Pressed Enter to add second todo item on .new-todo
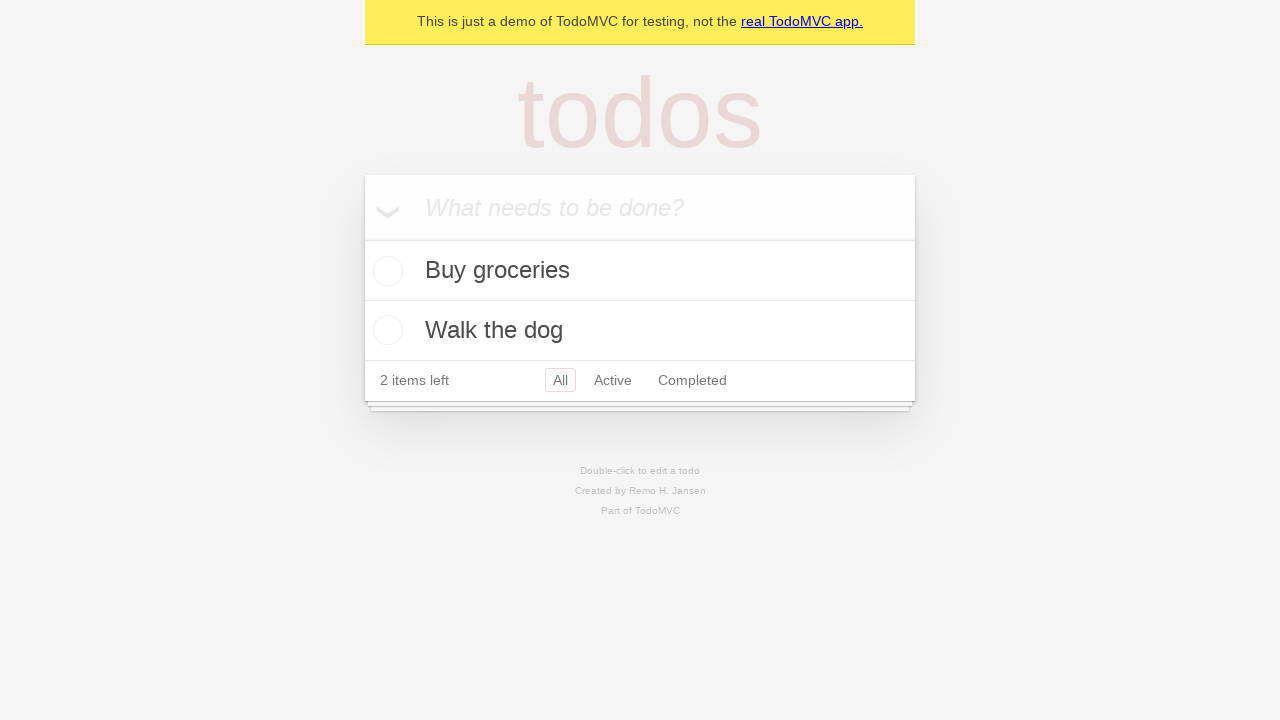

Located todo items list
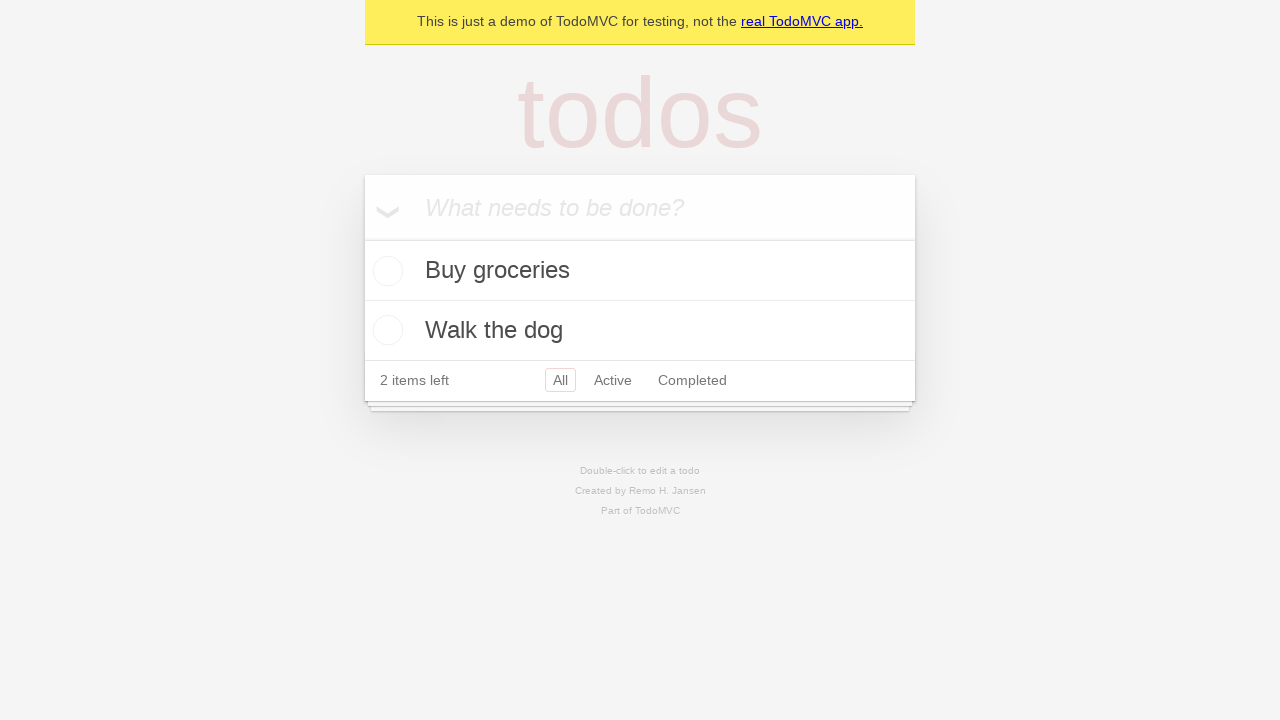

Marked first todo item as completed at (385, 271) on .todo-list li >> nth=0 >> .toggle
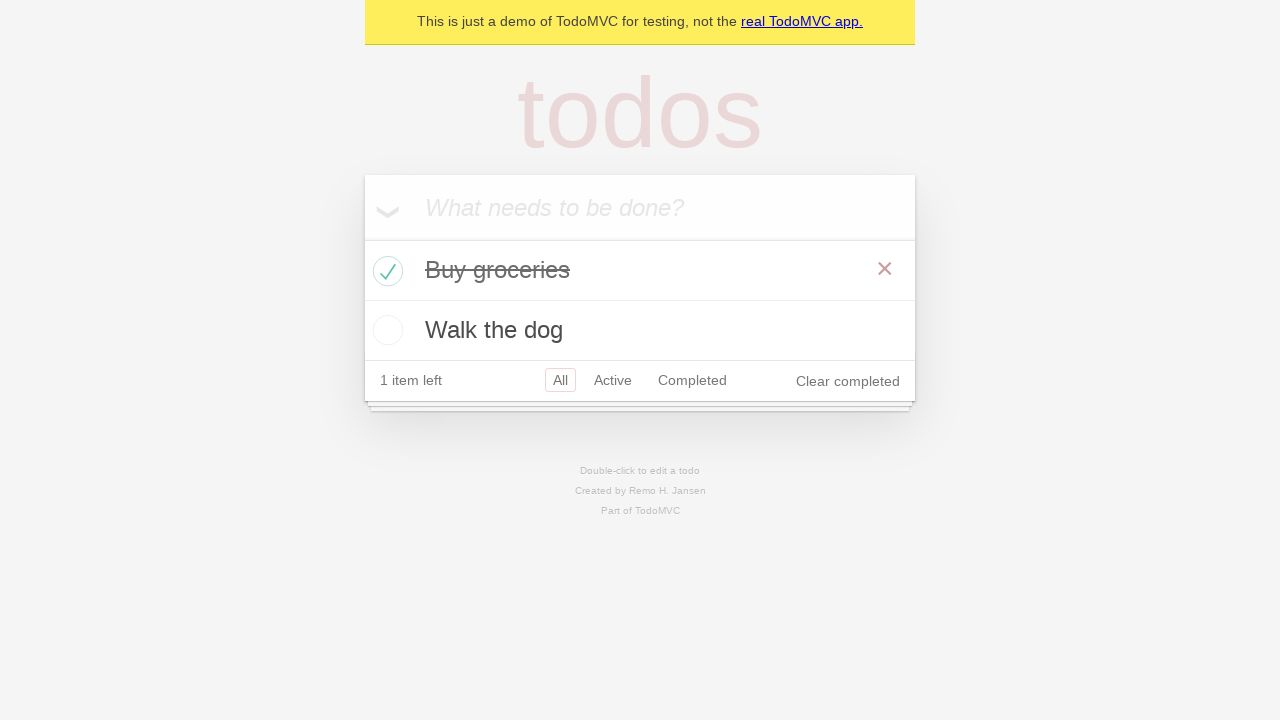

Verified both todo items display correct text
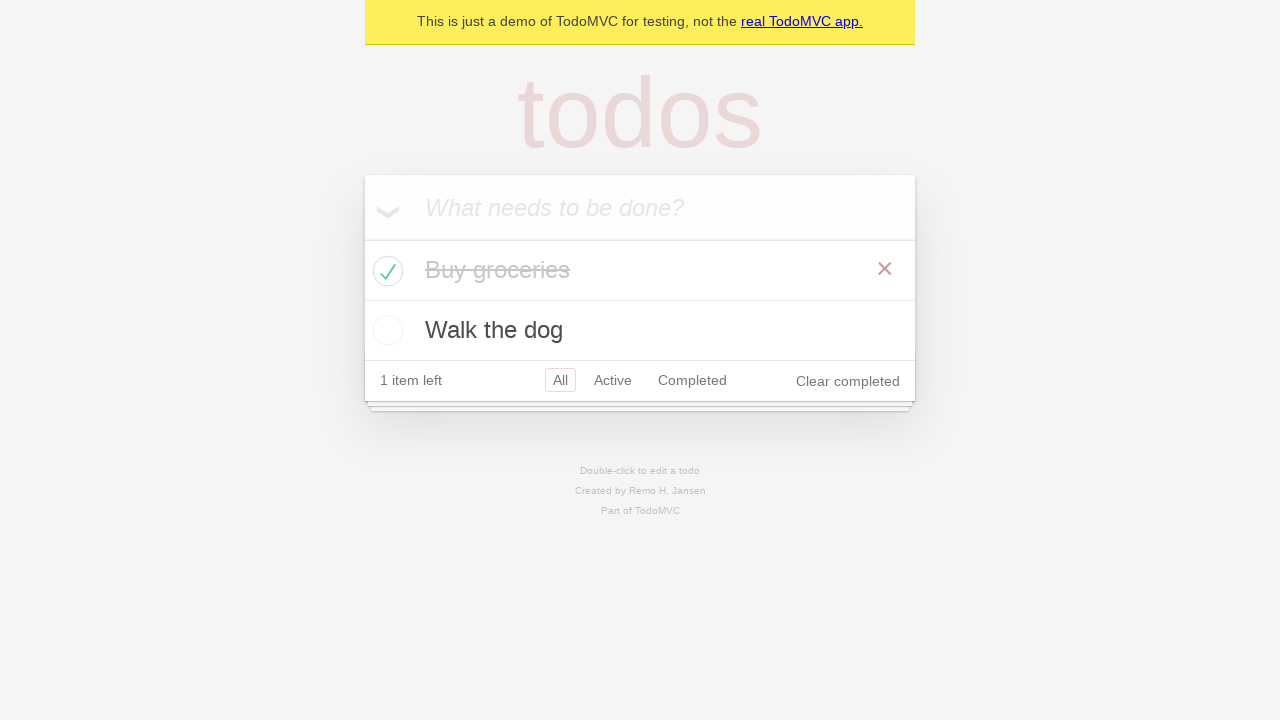

Verified first item has 'completed' class and second does not
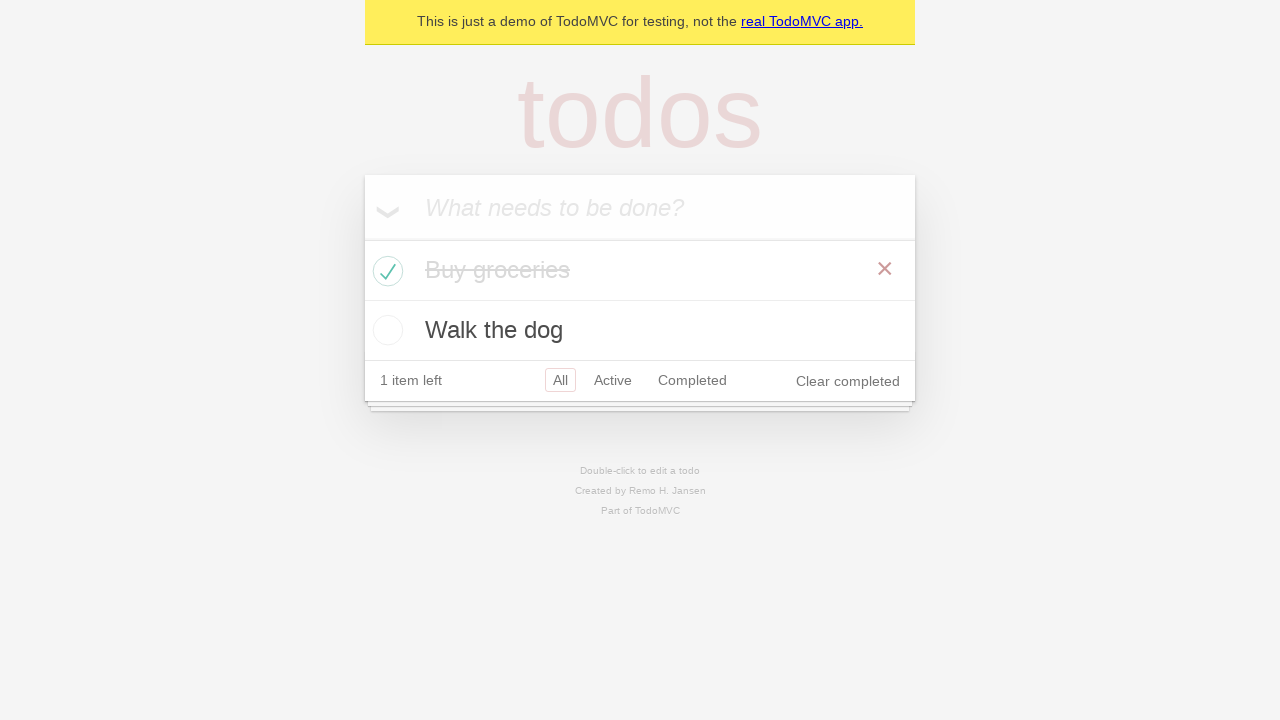

Reloaded the page to test data persistence
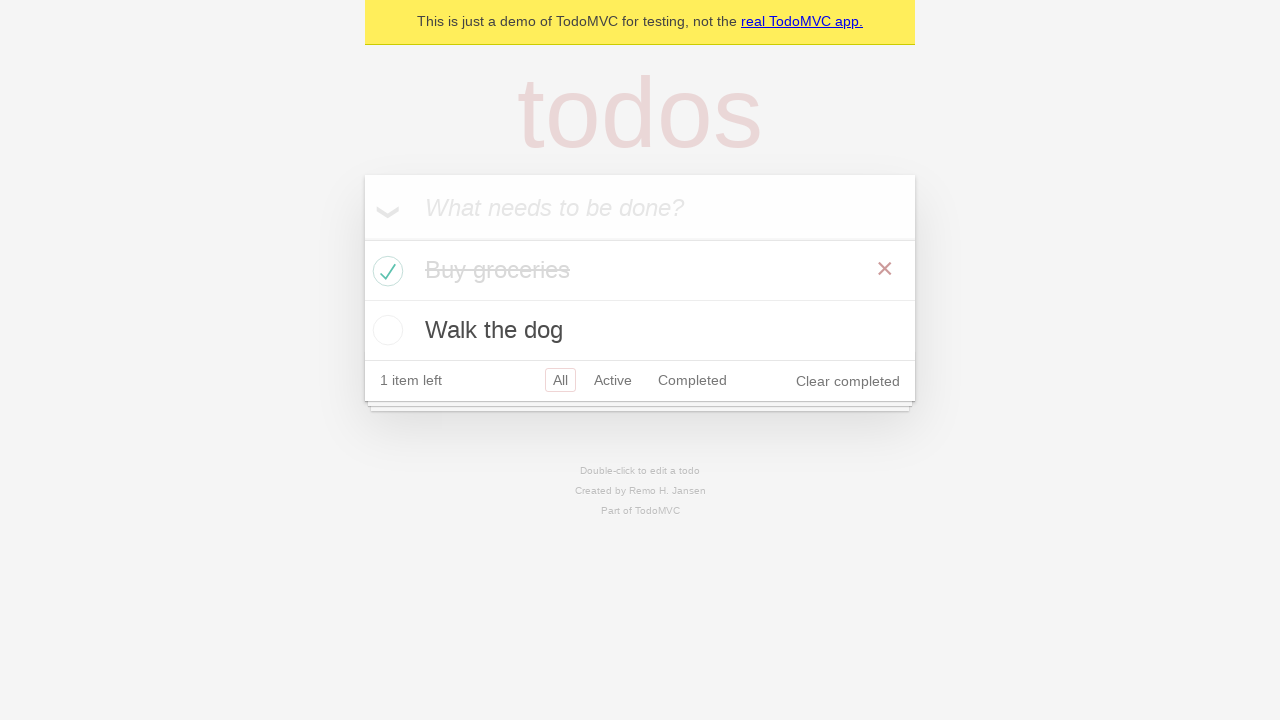

Verified todo items text persisted after page reload
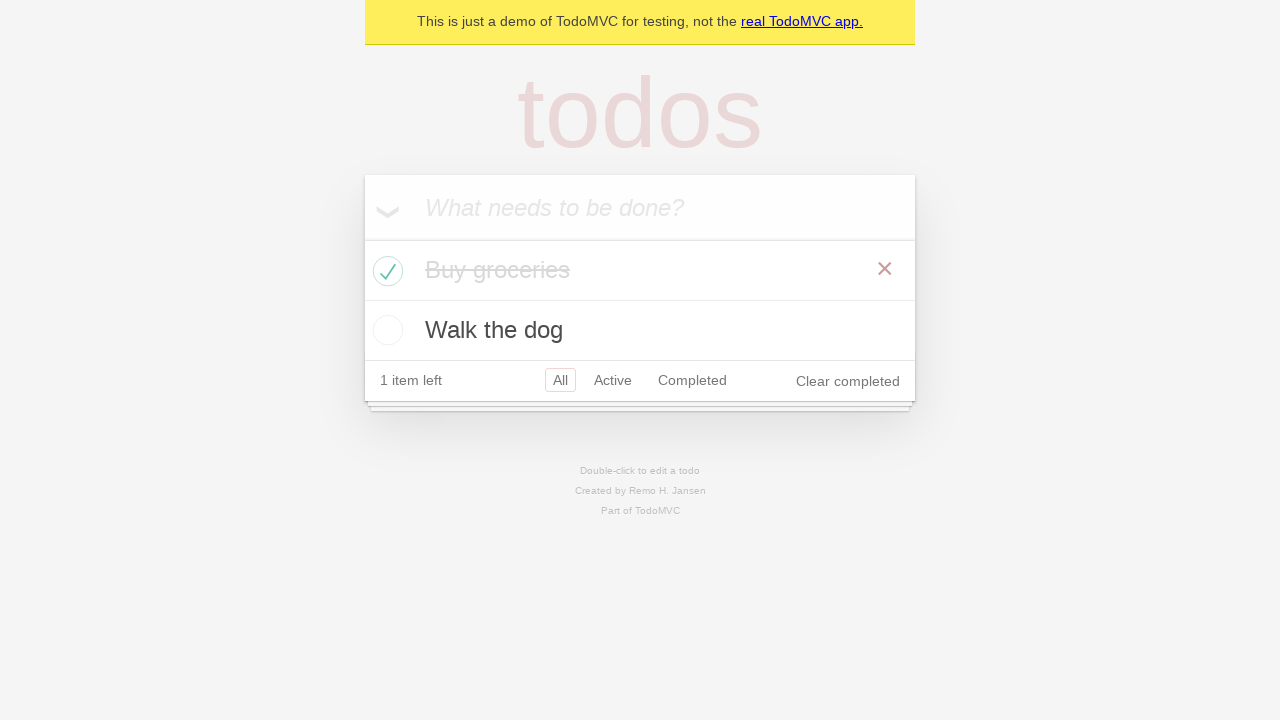

Verified todo completion state persisted after page reload
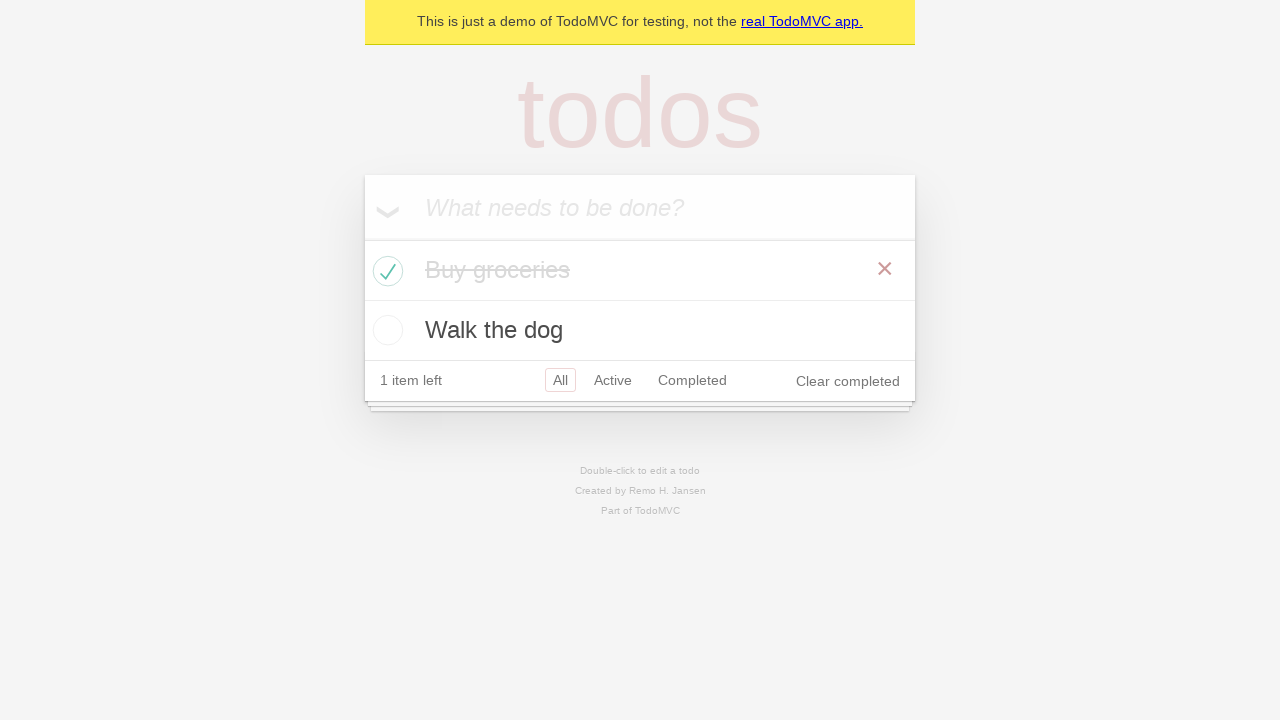

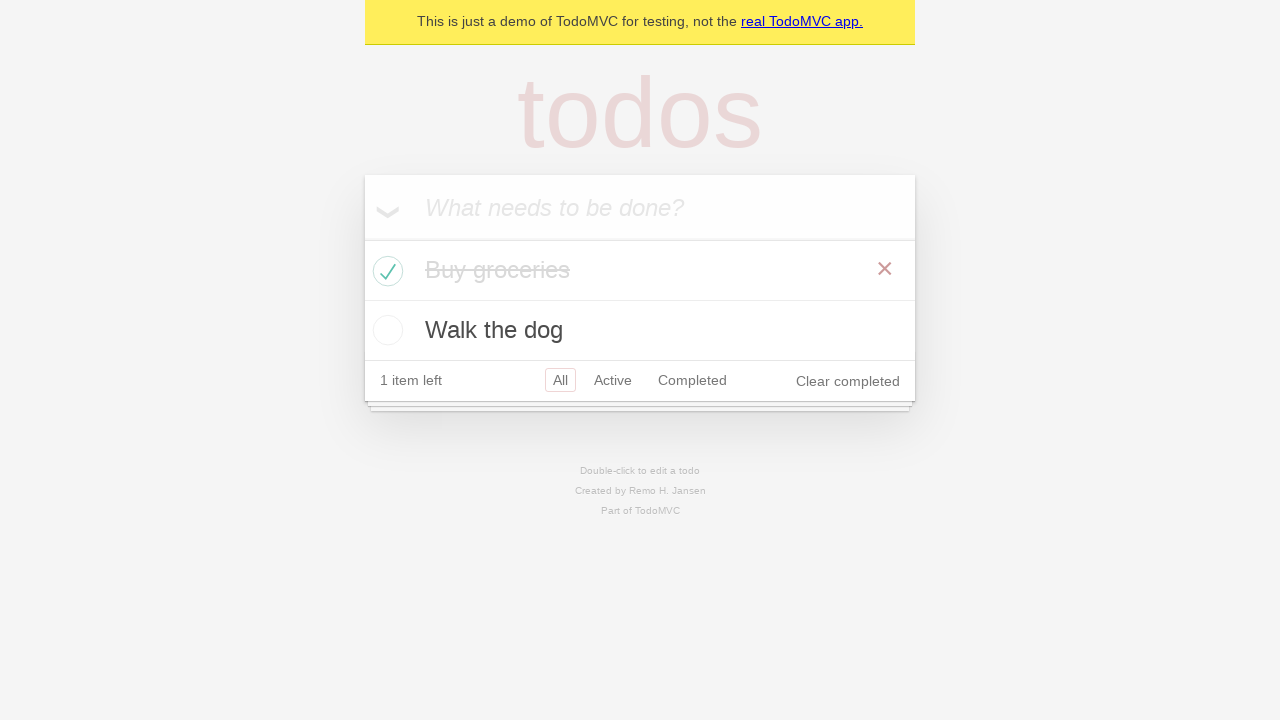